Tests that the Acrolinx Sidebar SDK JS version is displayed correctly in the about page by navigating to the demo page, switching to the sidebar iframe, and clicking the About link to verify version format.

Starting URL: https://acrolinx.github.io/acrolinx-sidebar-demo/samples/single-editor.html

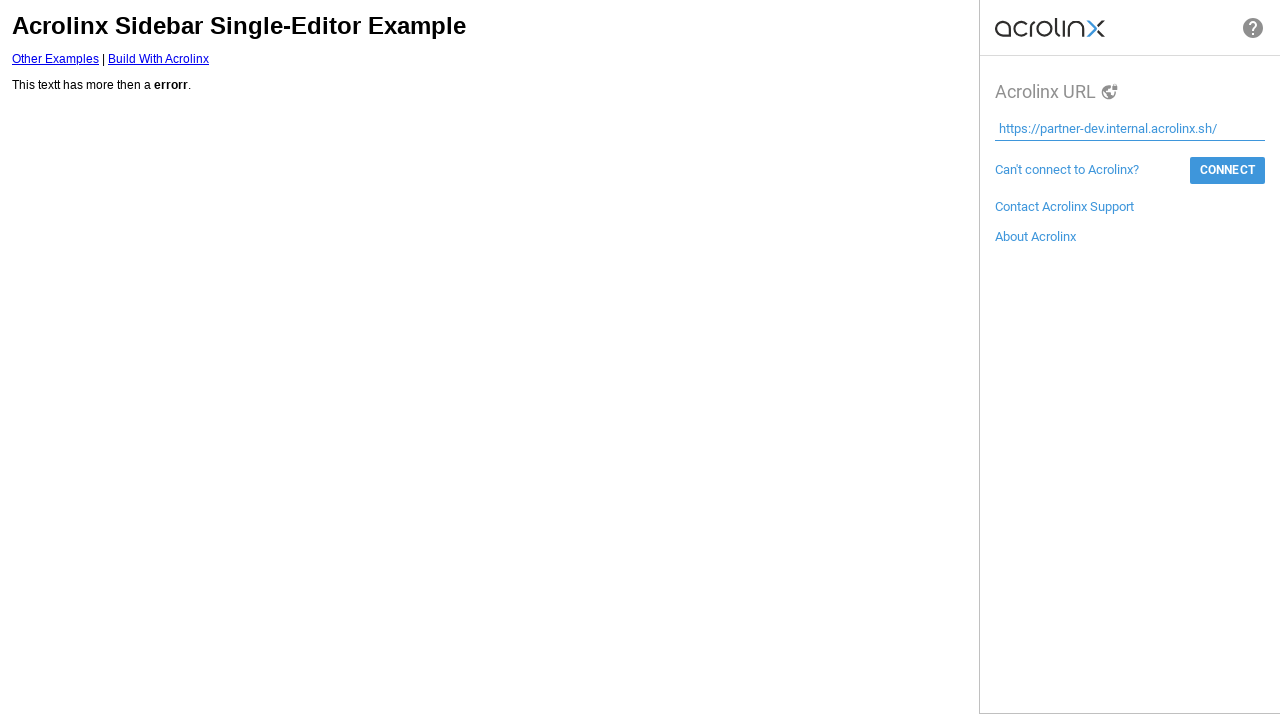

Sidebar iframe loaded and selector found
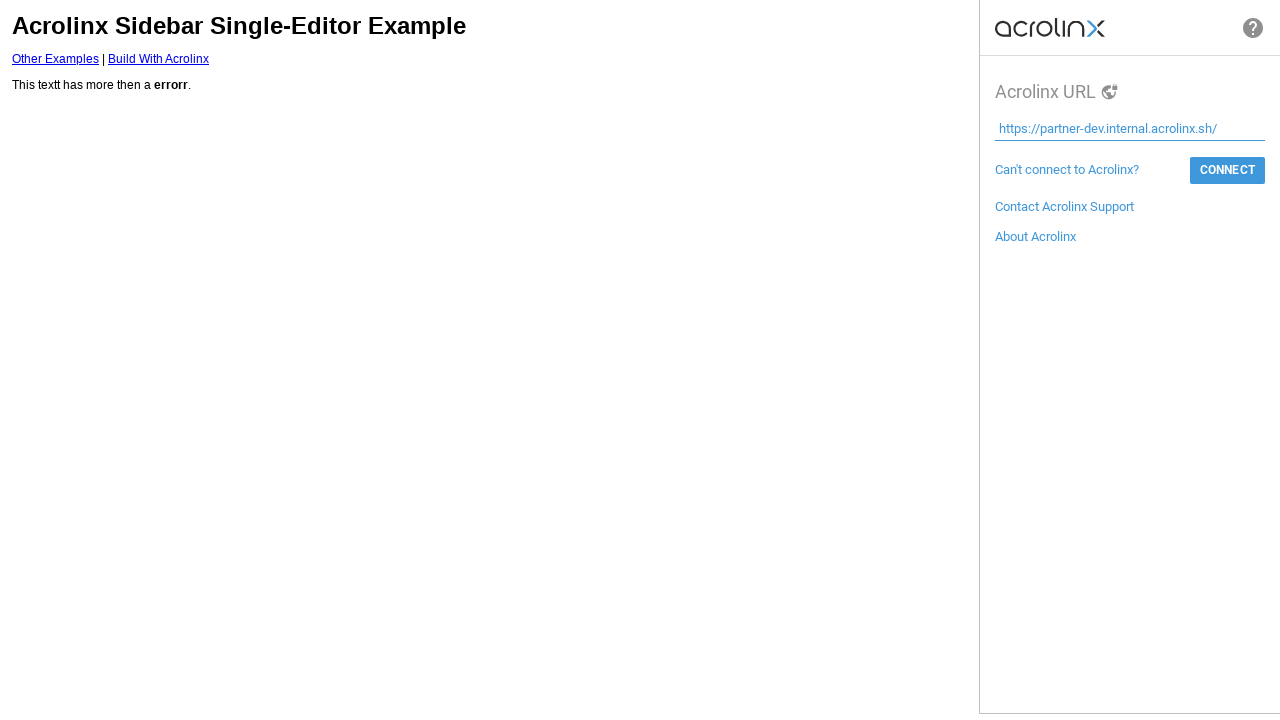

Switched to sidebar iframe content frame
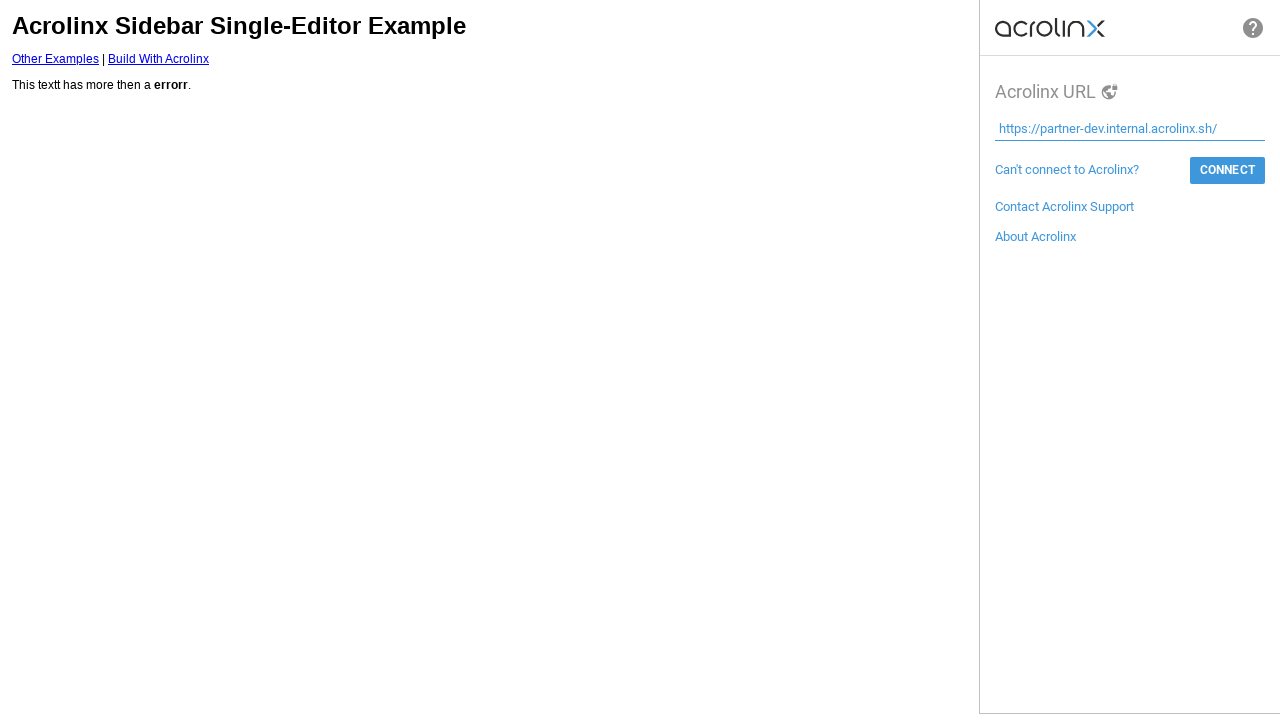

Clicked 'About Acrolinx' link in sidebar at (1036, 236) on text=About Acrolinx
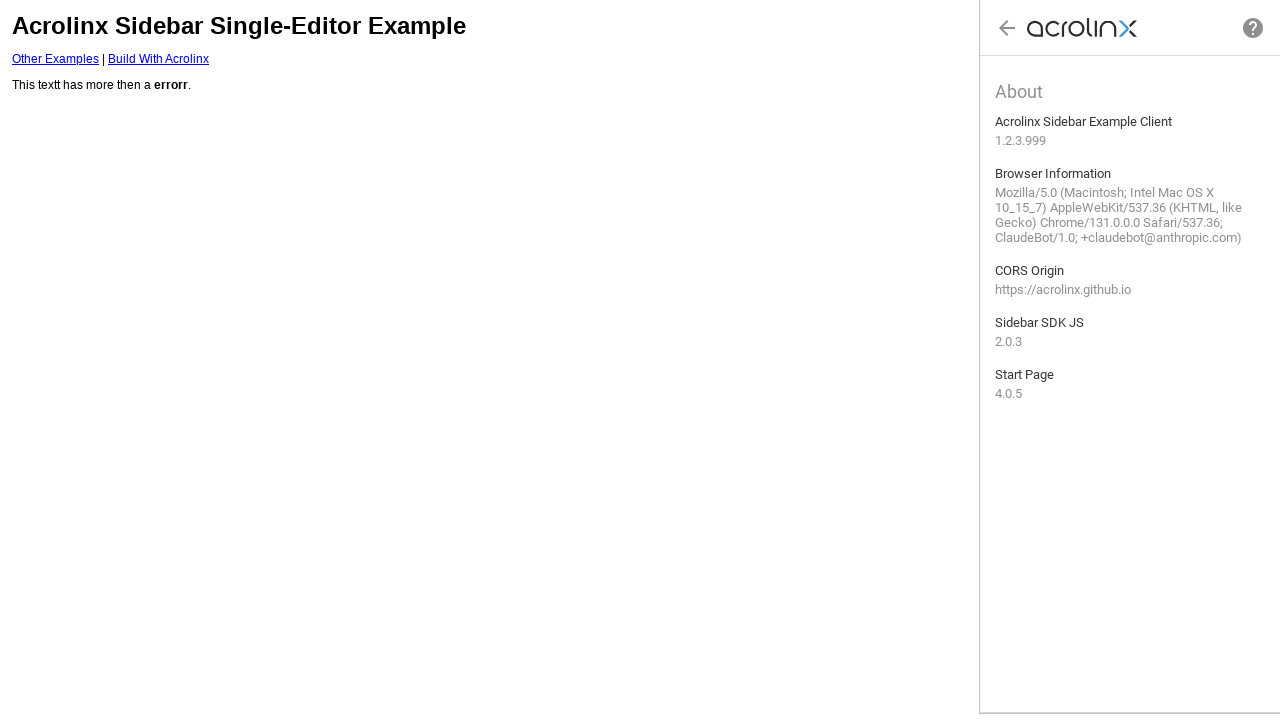

Sidebar SDK JS version element is visible on about page
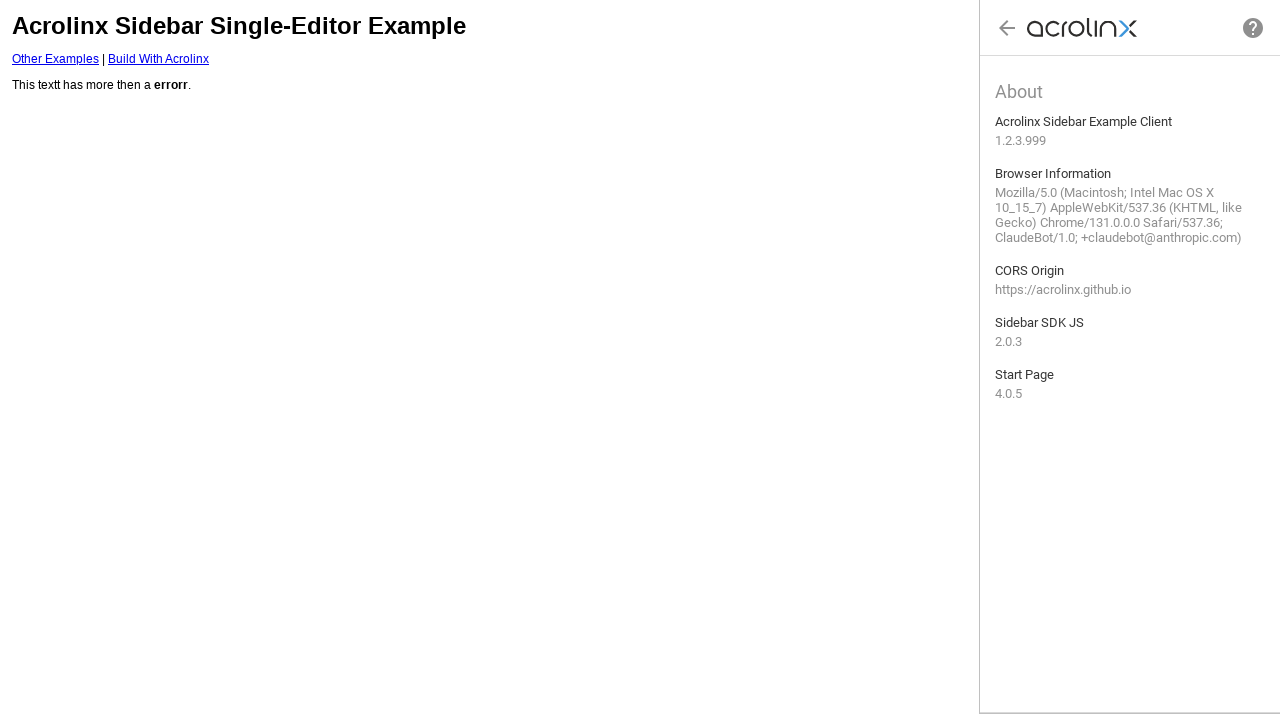

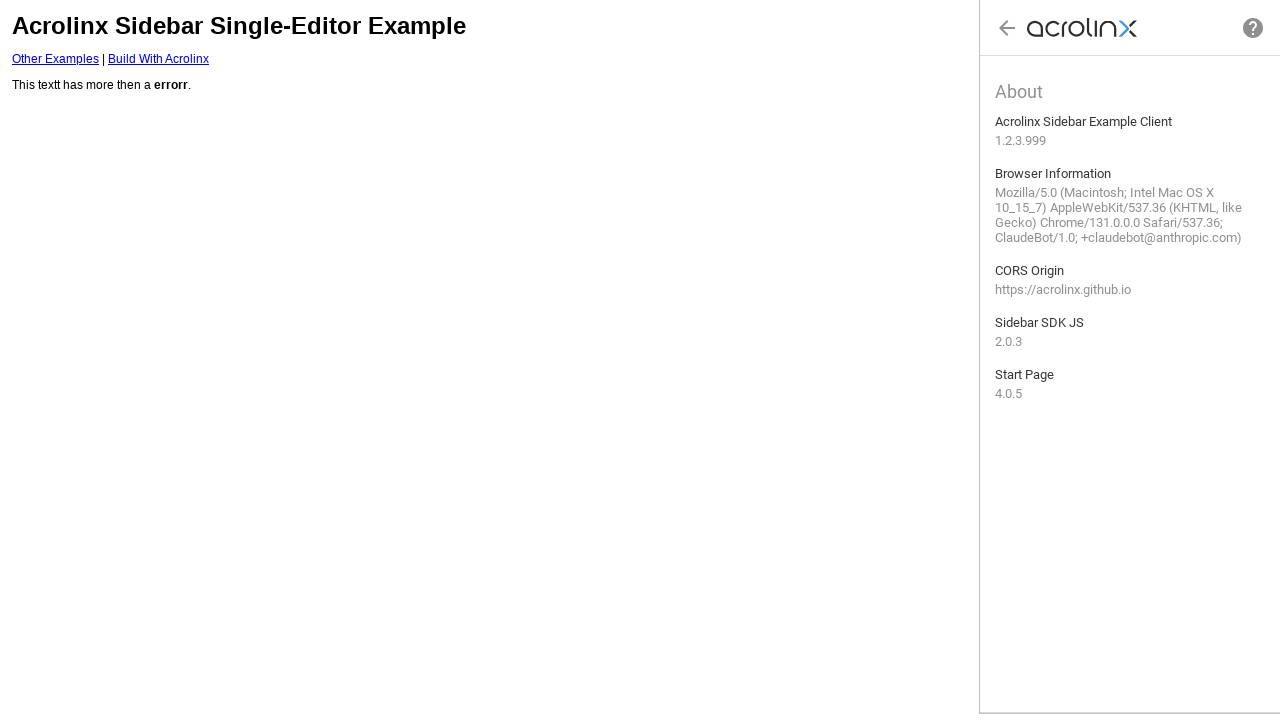